Checks if scrollbar is present on the search results page

Starting URL: https://www.flipkart.com/search?q=iphone+13

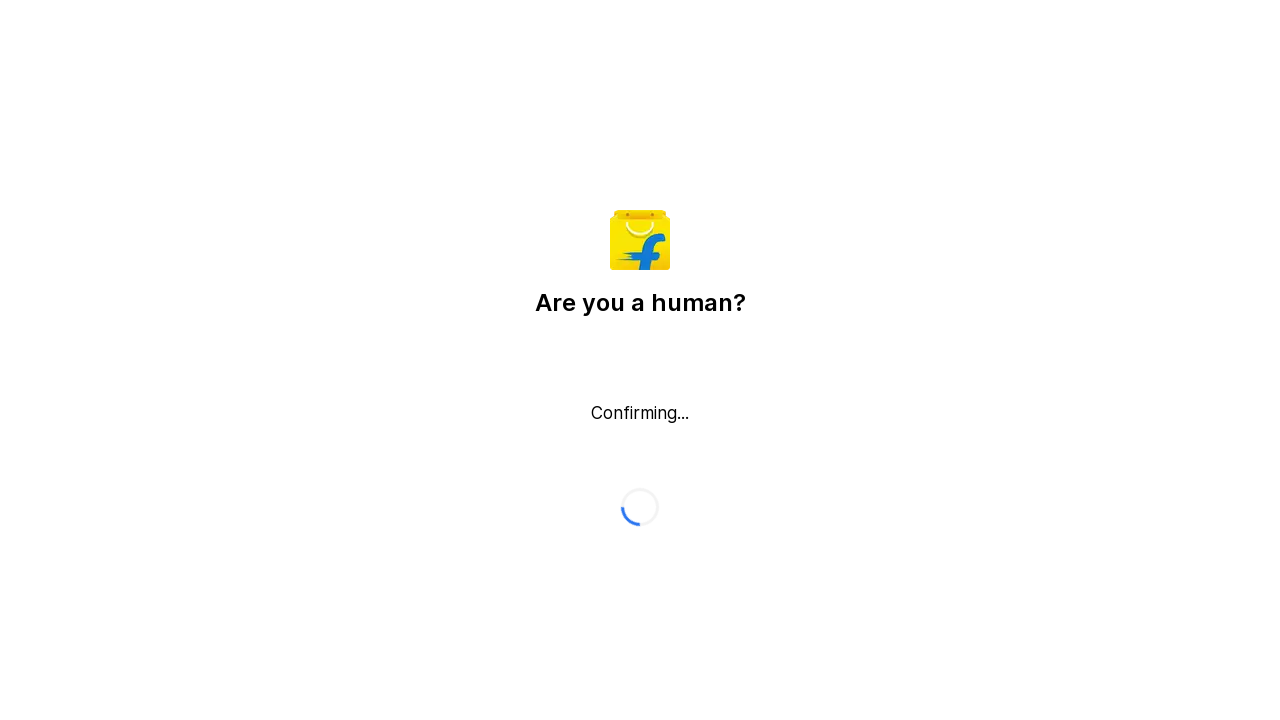

Navigated to Flipkart iPhone 13 search results page
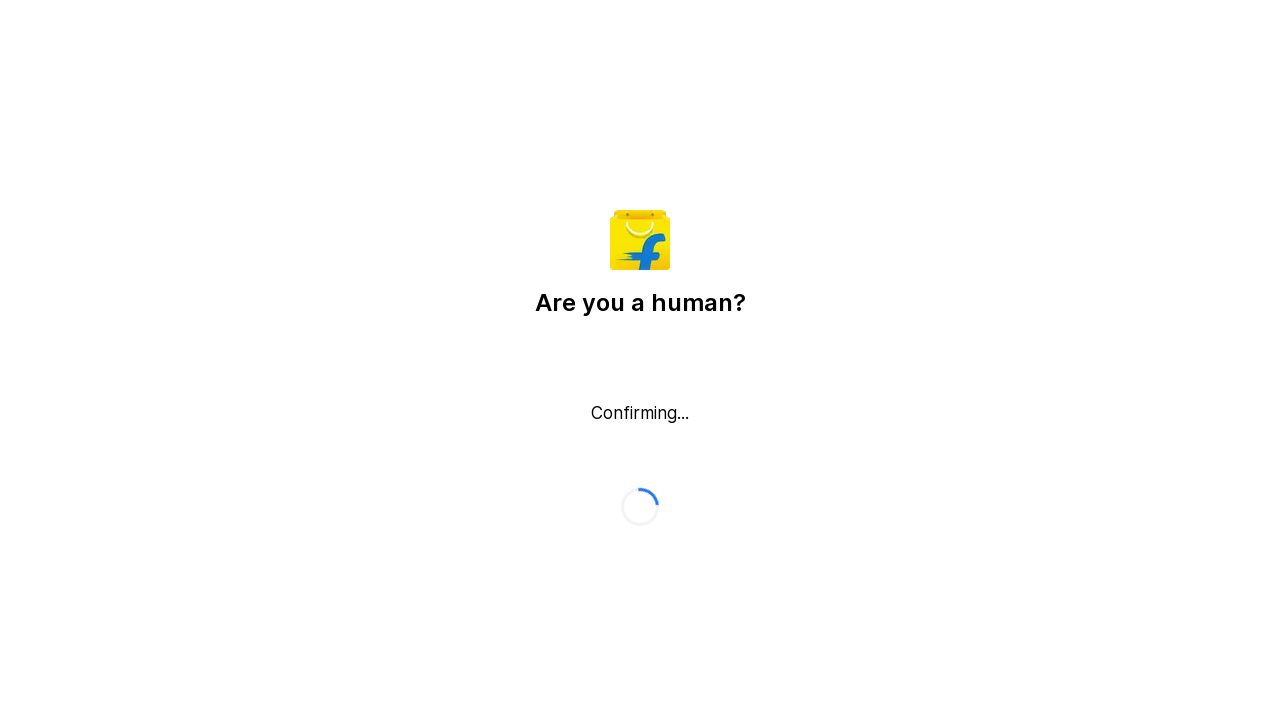

Evaluated JavaScript to check if scrollbar is present
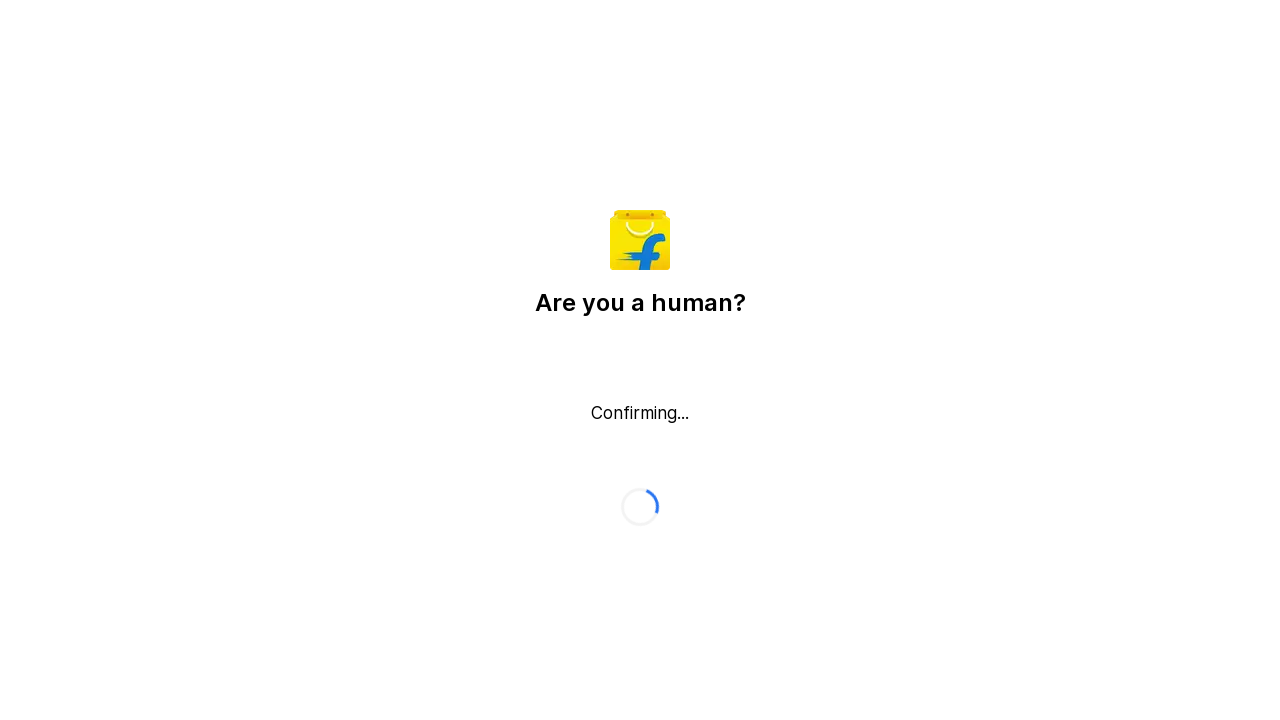

Confirmed: Scrollbar is present on the search results page
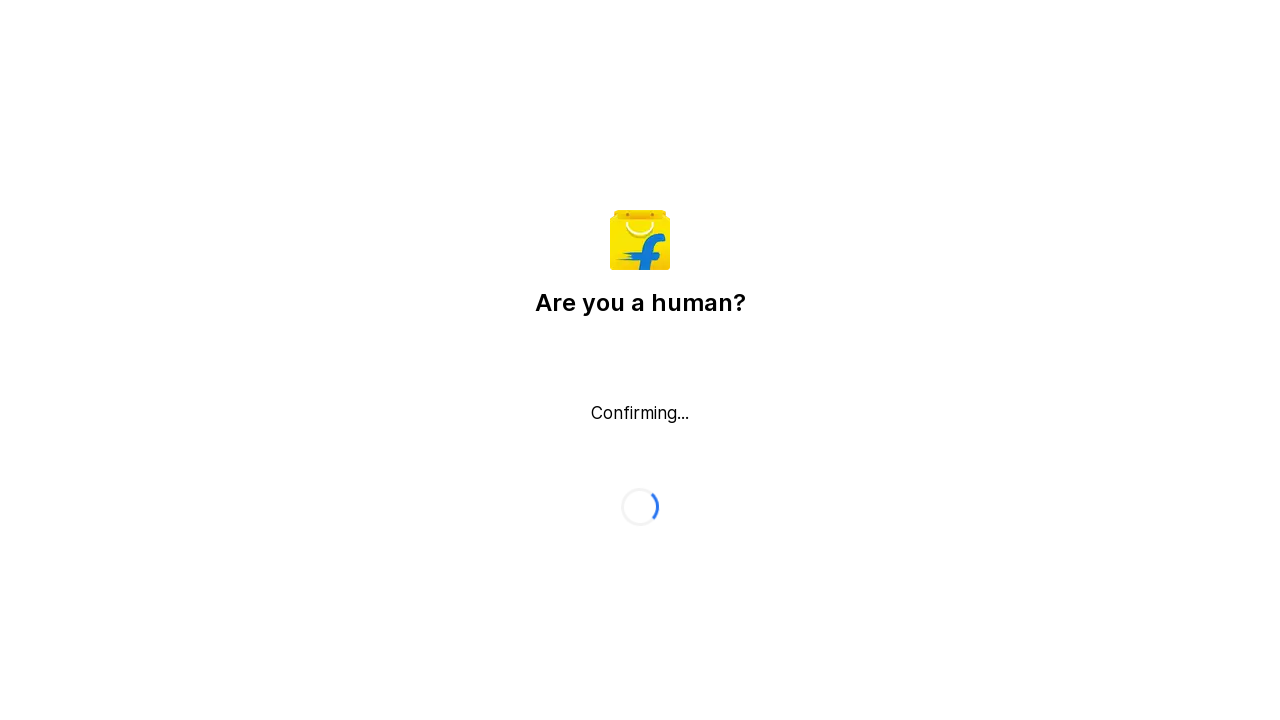

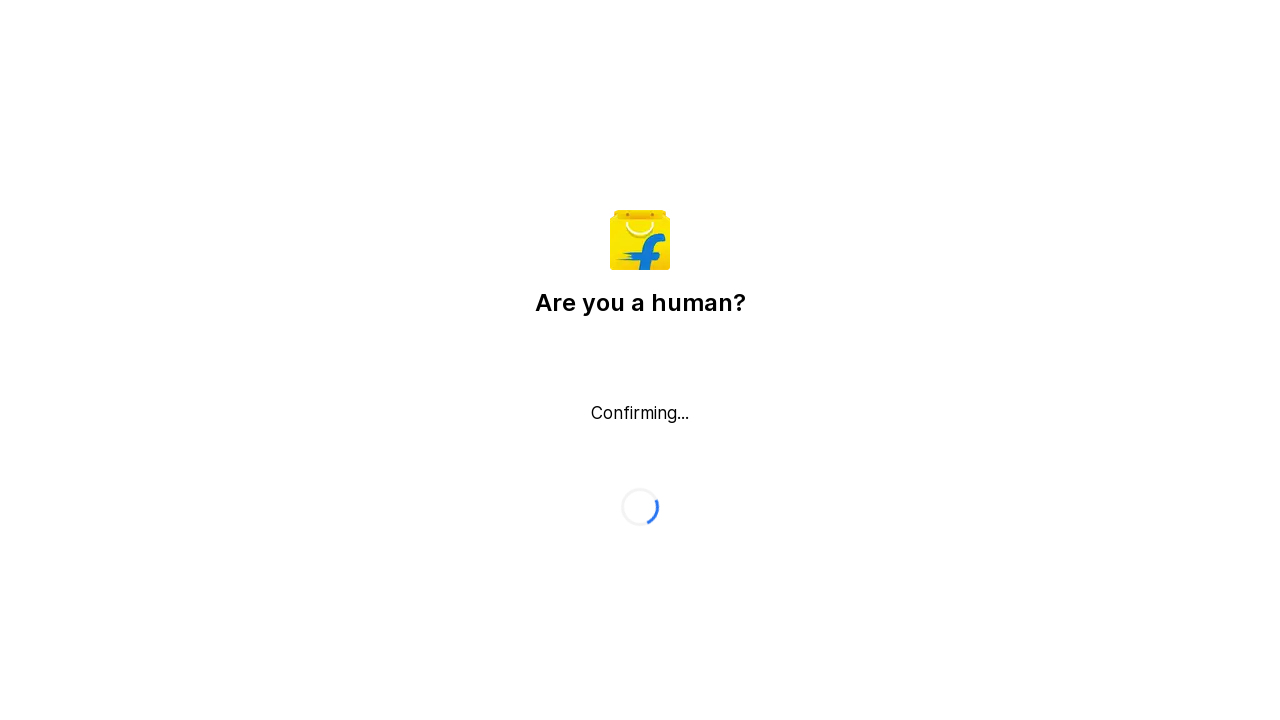